Tests SemanticBits website by scrolling to the bottom of the page

Starting URL: https://semanticbits.com/

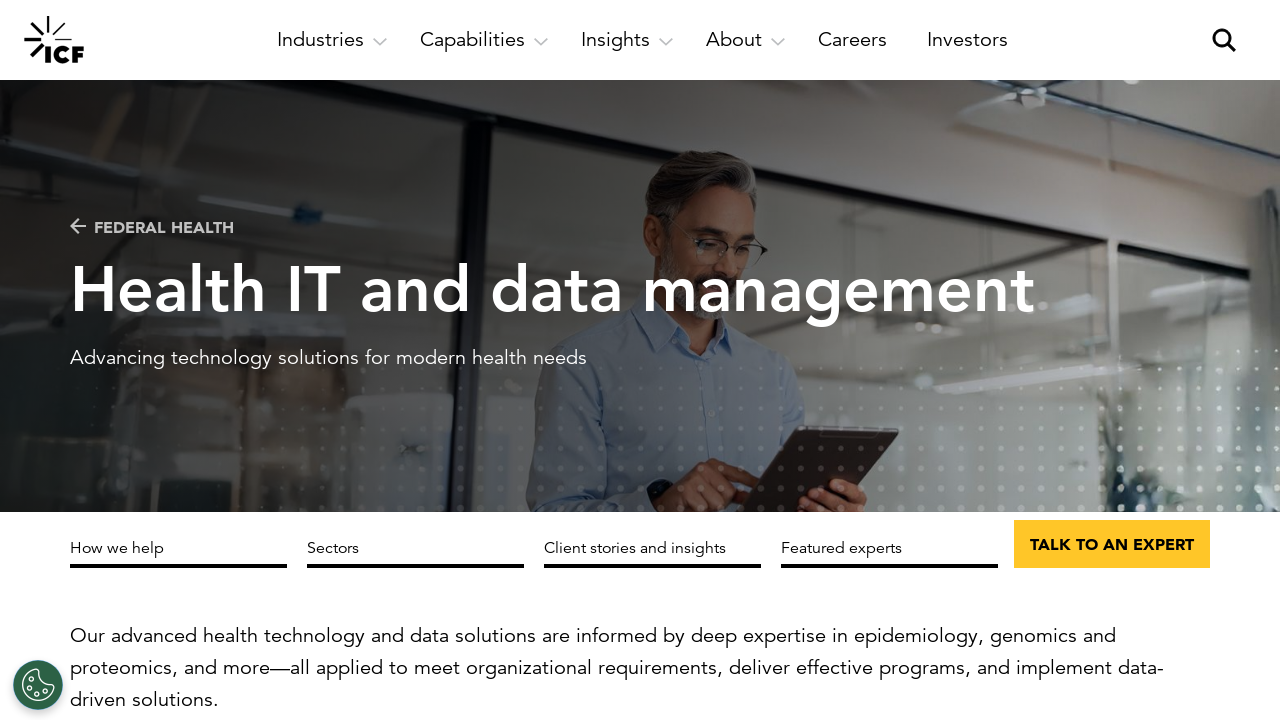

Navigated to SemanticBits website
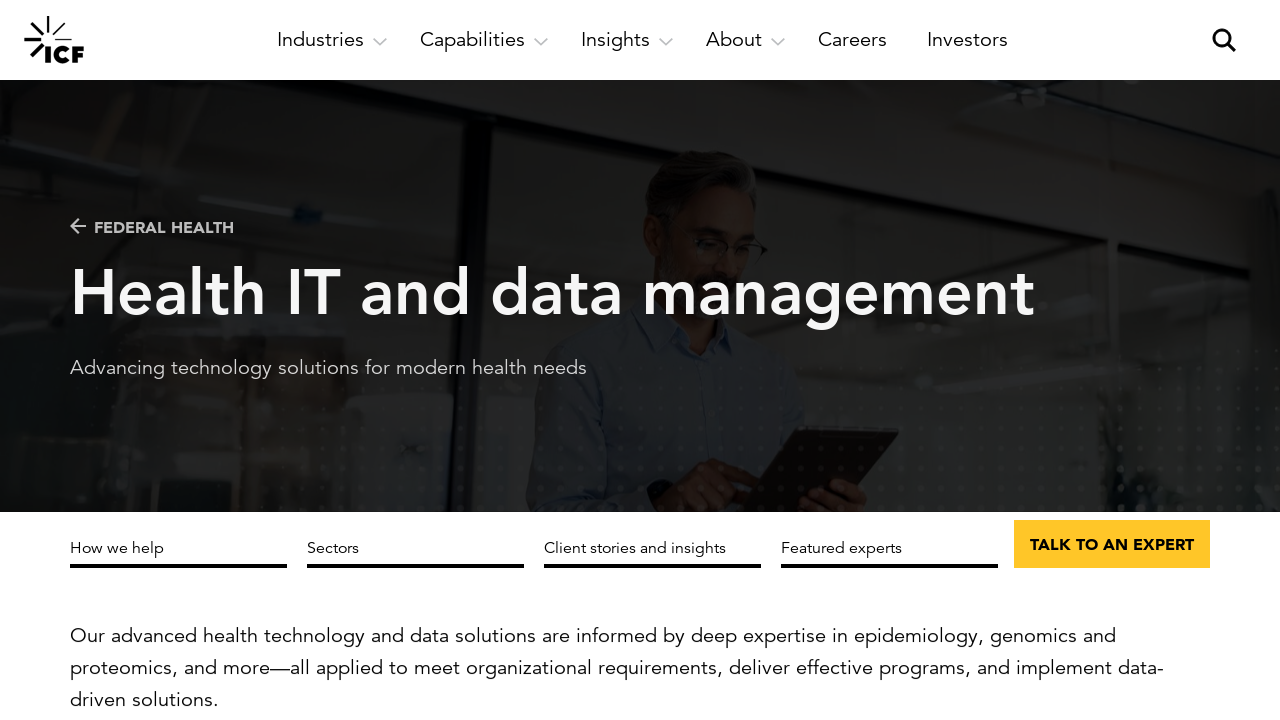

Scrolled to the bottom of the page
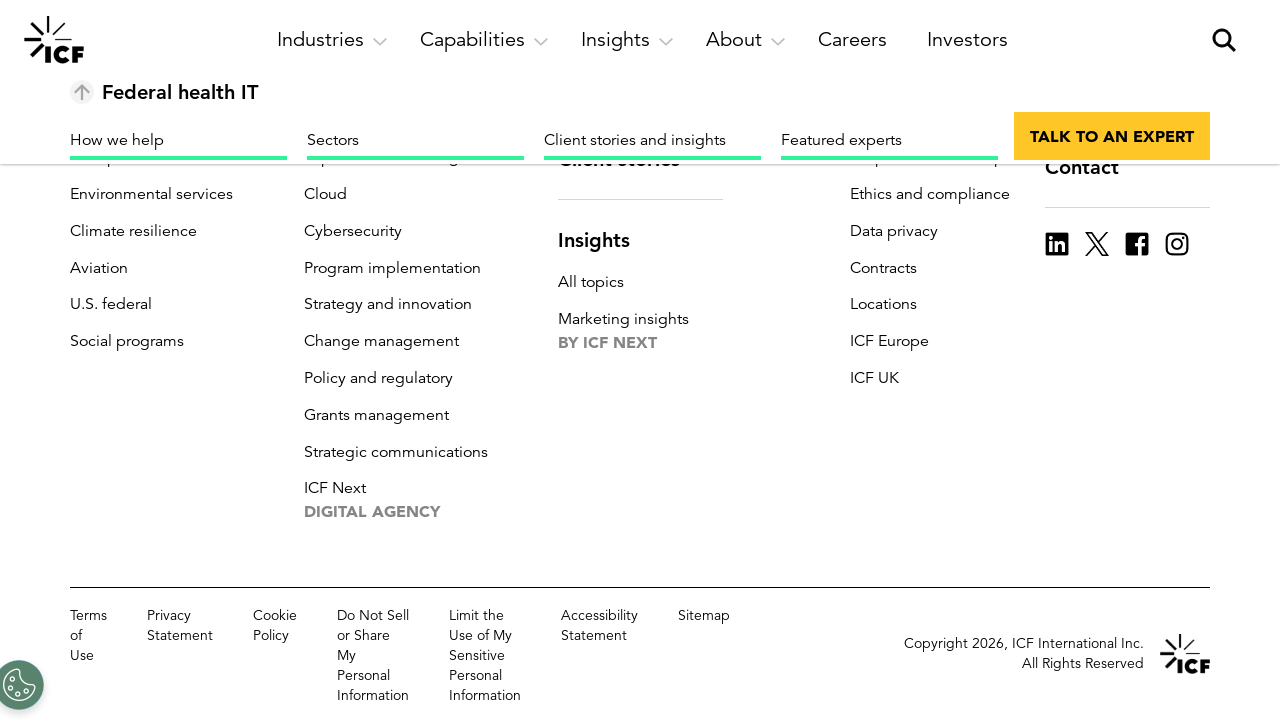

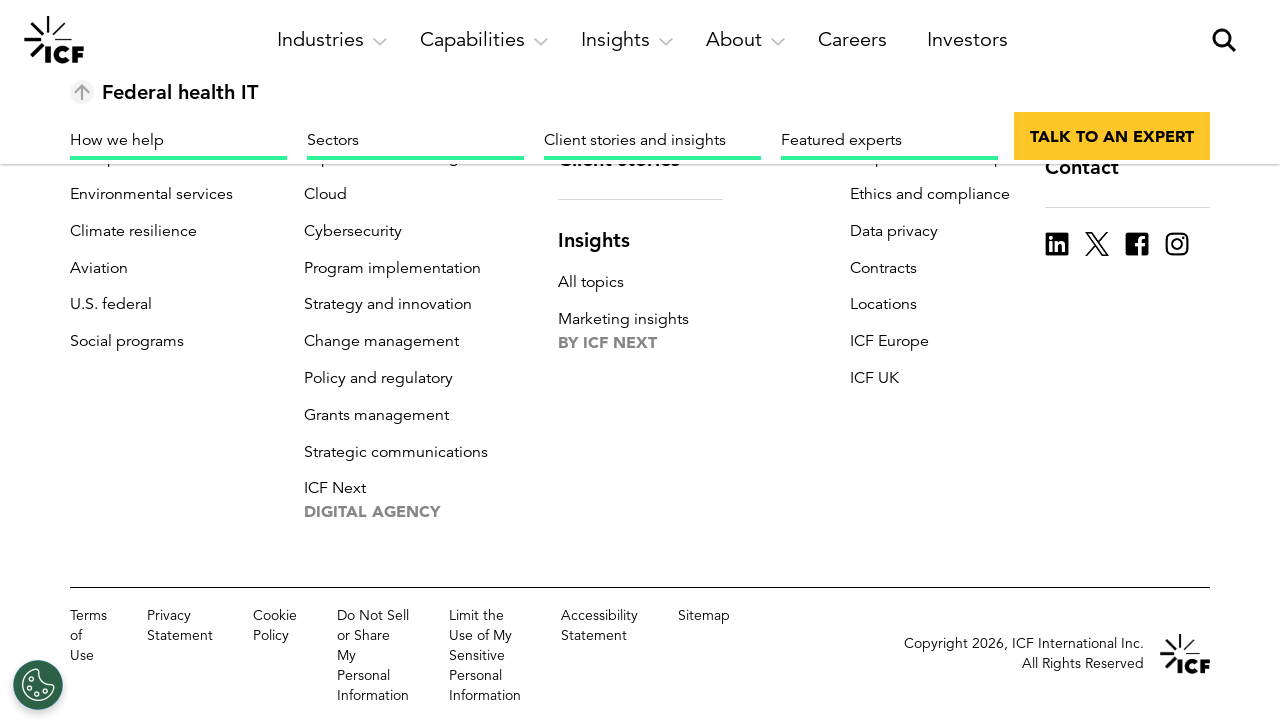